Tests the Playwright documentation site by clicking the "Get Started" link and verifying the Installation heading is visible

Starting URL: https://playwright.dev/

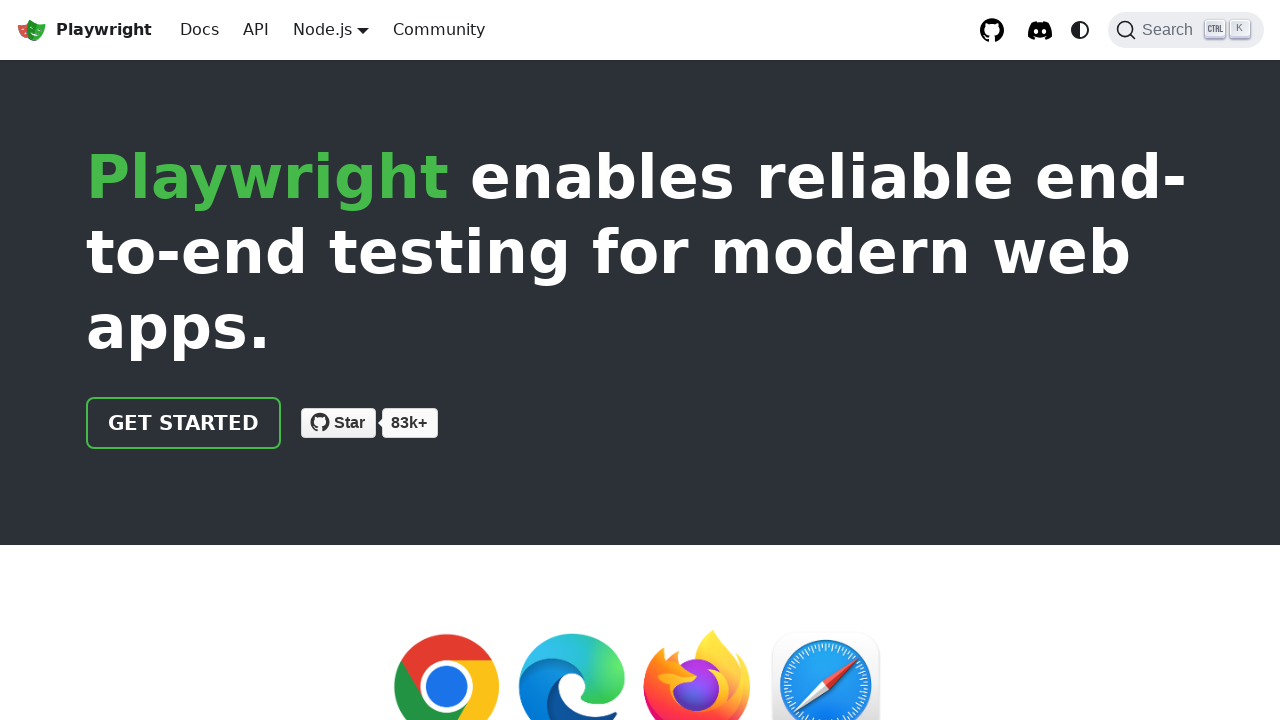

Clicked the 'Get started' link at (184, 423) on internal:role=link[name="Get started"i]
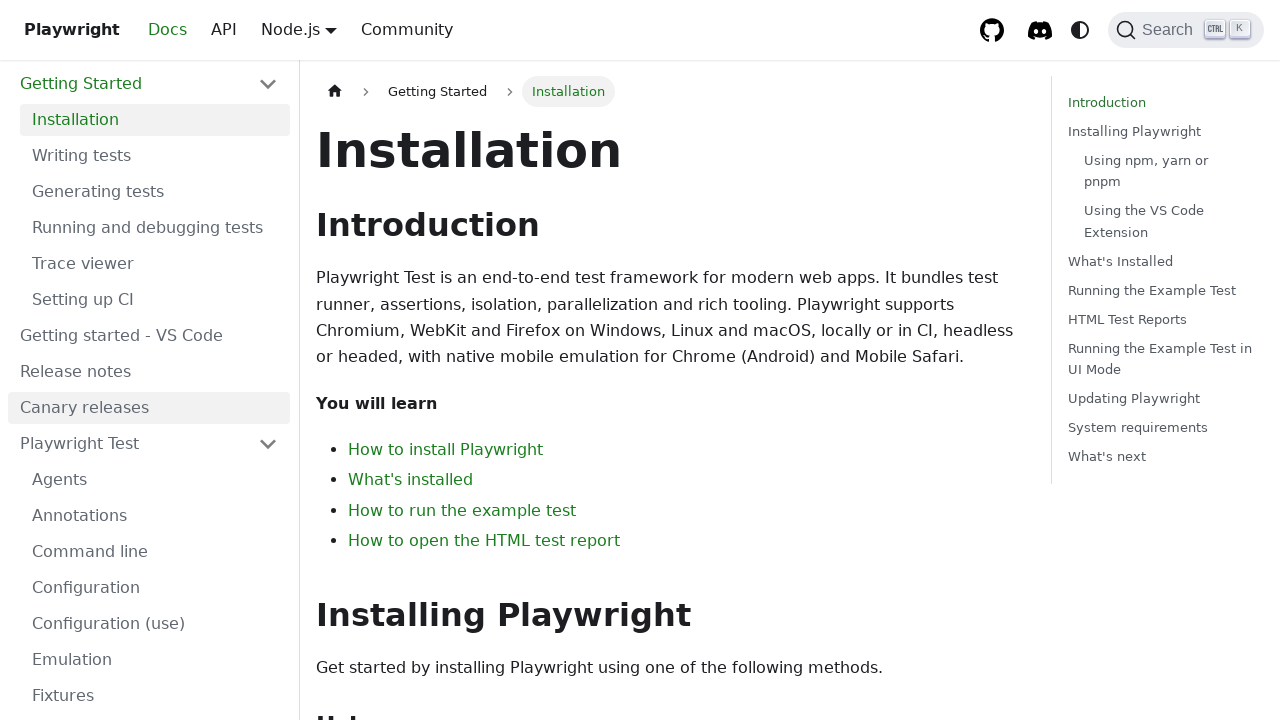

Installation heading is visible
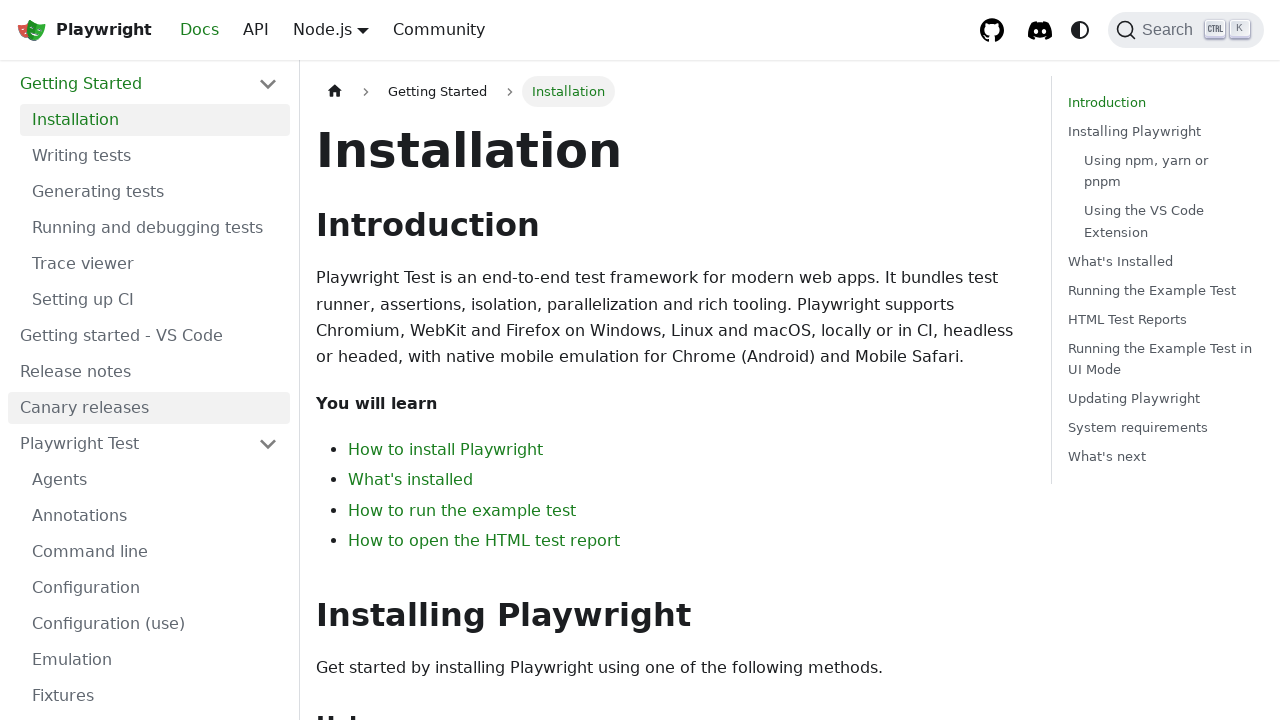

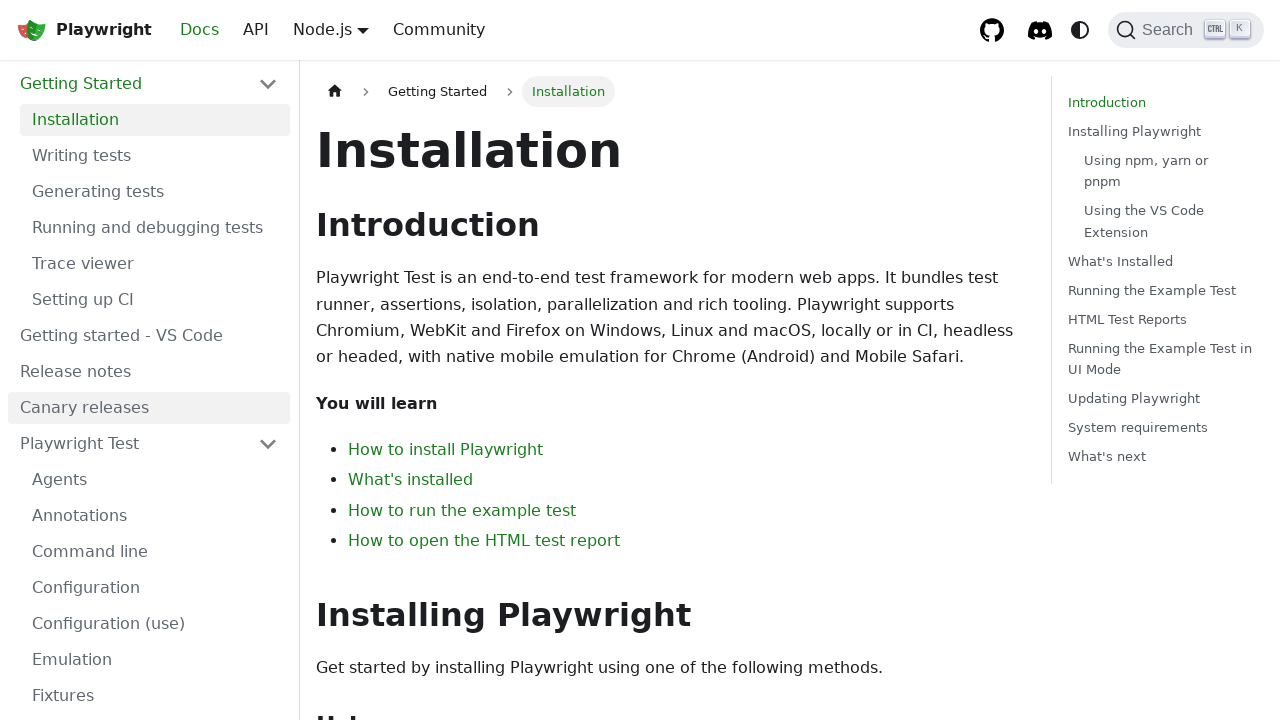